Tests dynamic element loading by clicking an "adder" button and verifying that dynamically generated elements (box and redbox) appear on the page

Starting URL: https://www.selenium.dev/selenium/web/dynamic.html

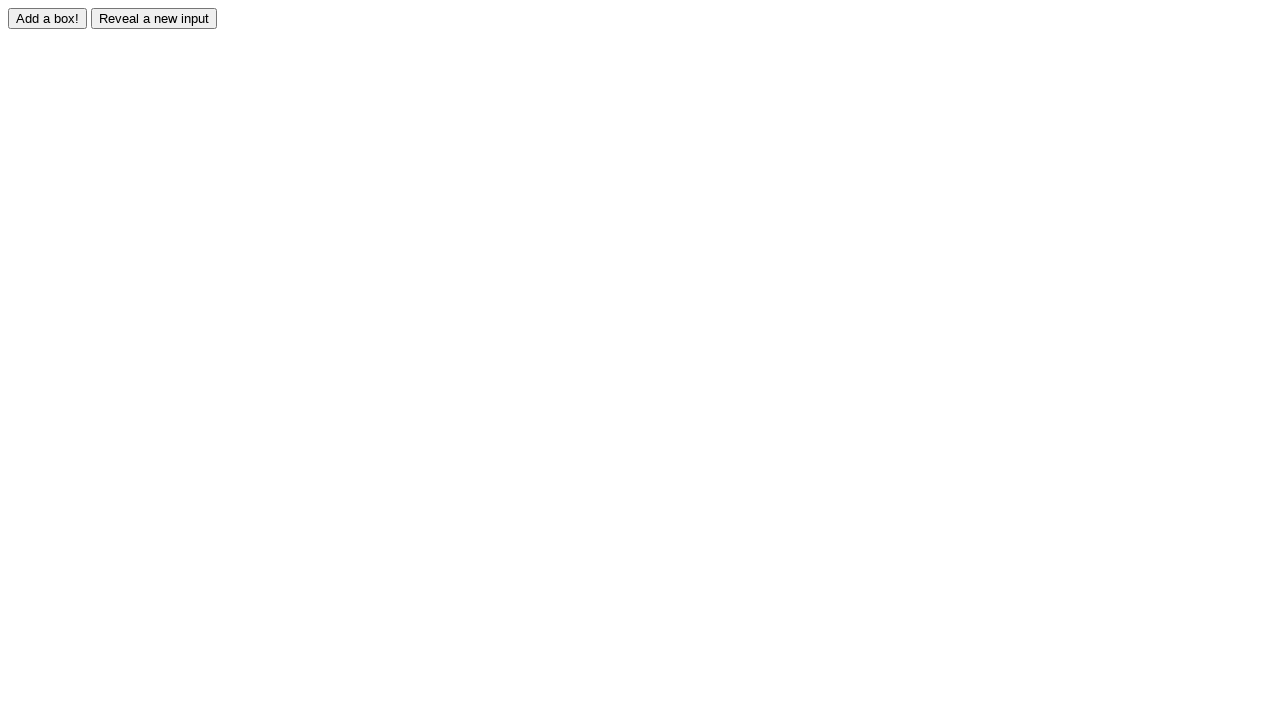

Clicked adder button to trigger dynamic element creation at (48, 18) on input#adder
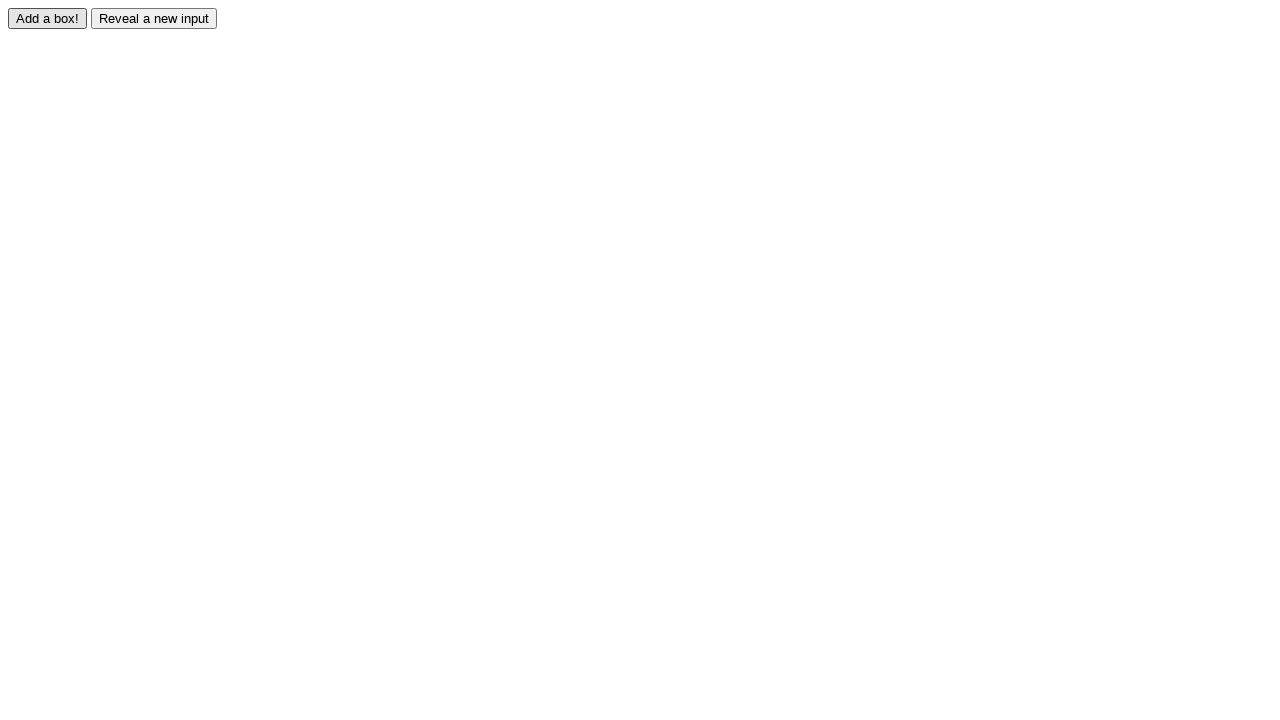

Waited for dynamically created box element to appear
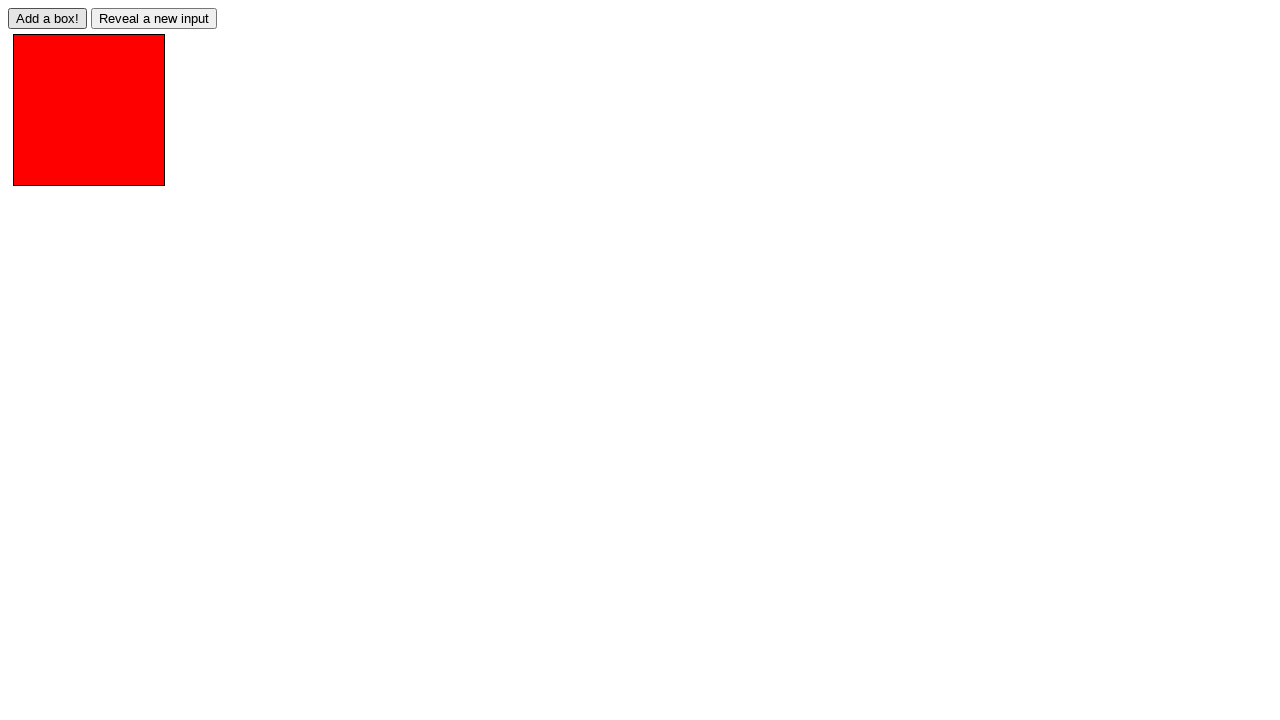

Verified redbox element is present on the page
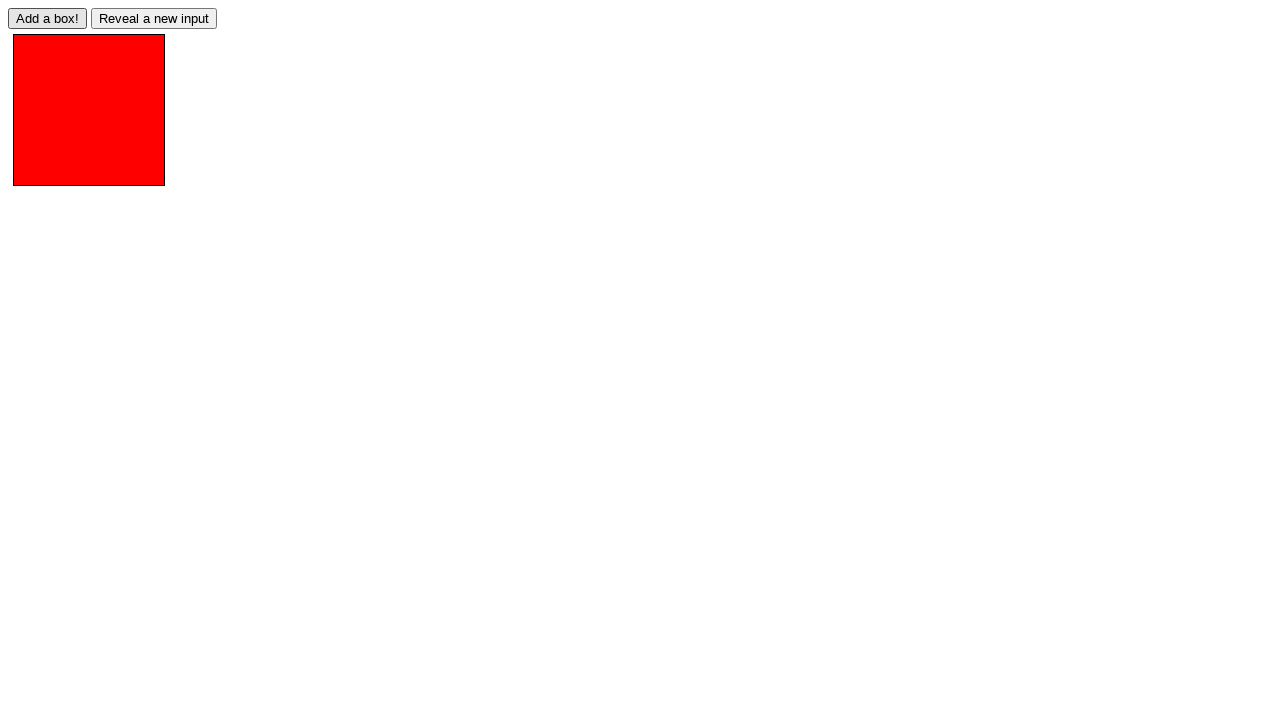

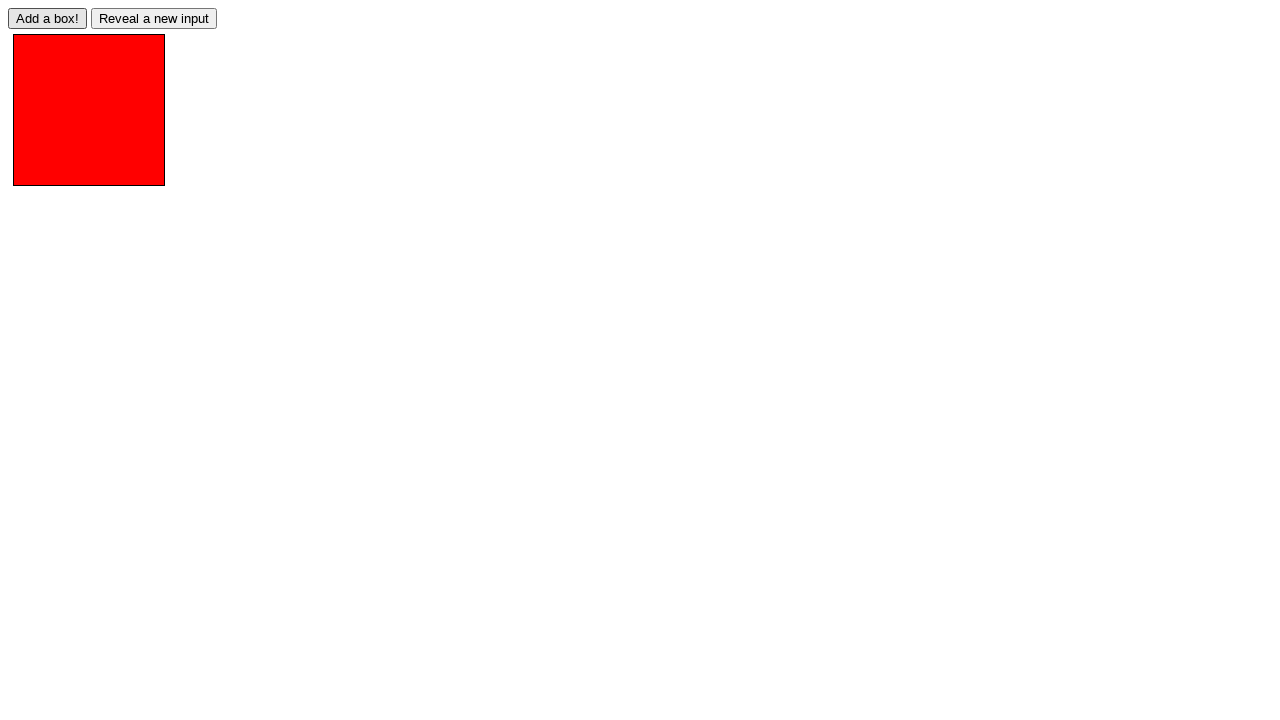